Maximizes the browser window on the Flipkart website

Starting URL: https://www.flipkart.com/

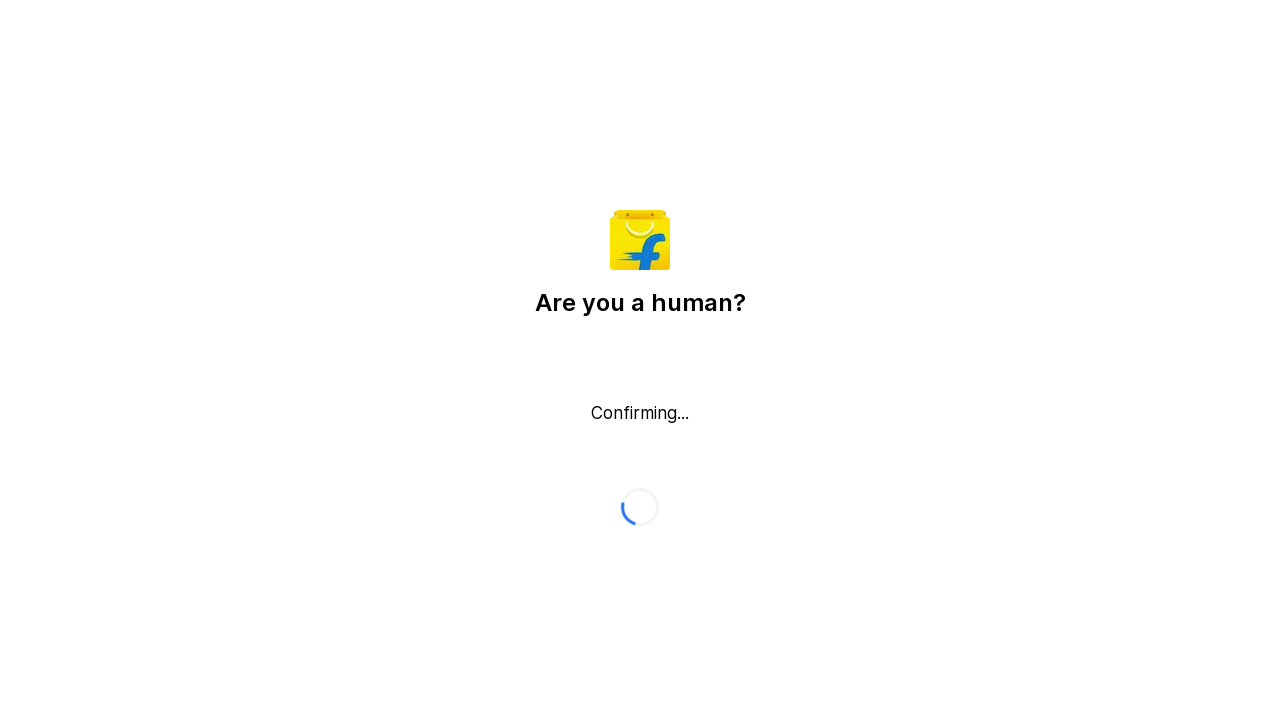

Set viewport size to 1920x1080 to maximize browser window
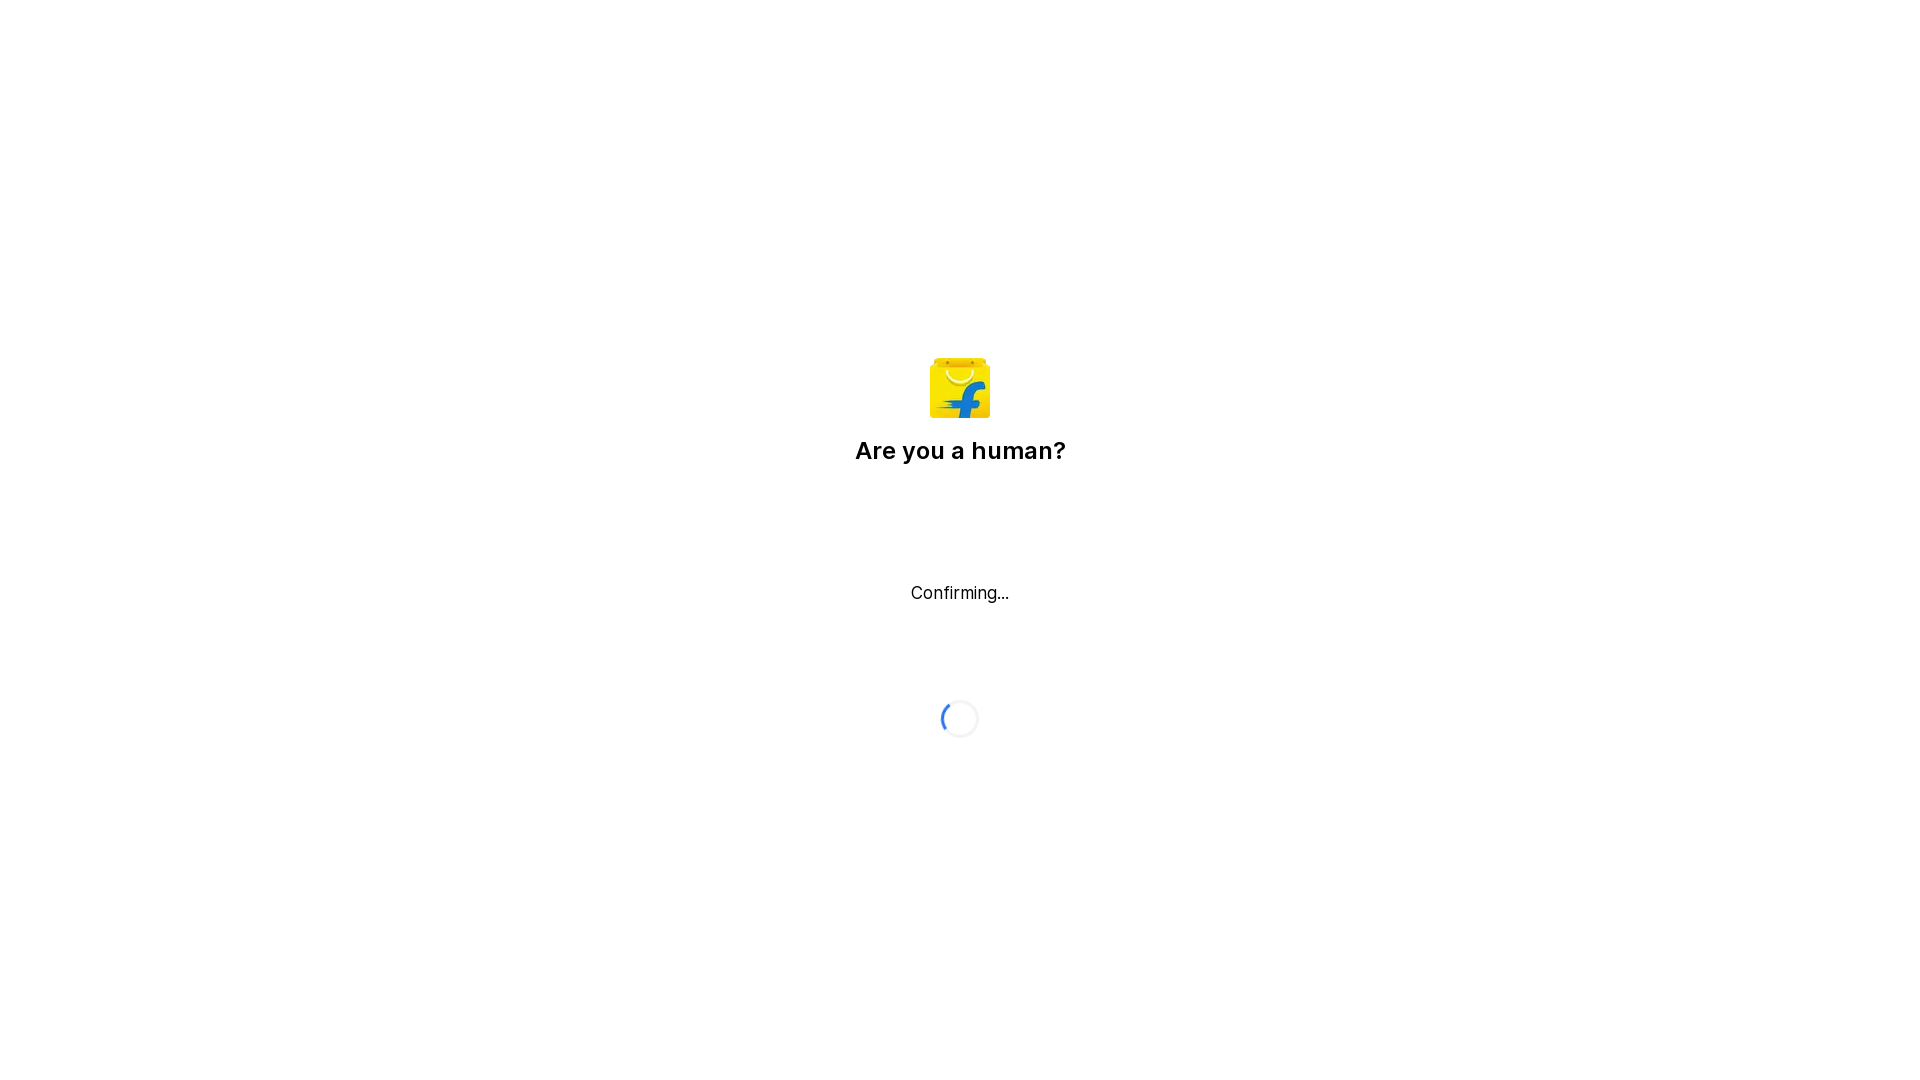

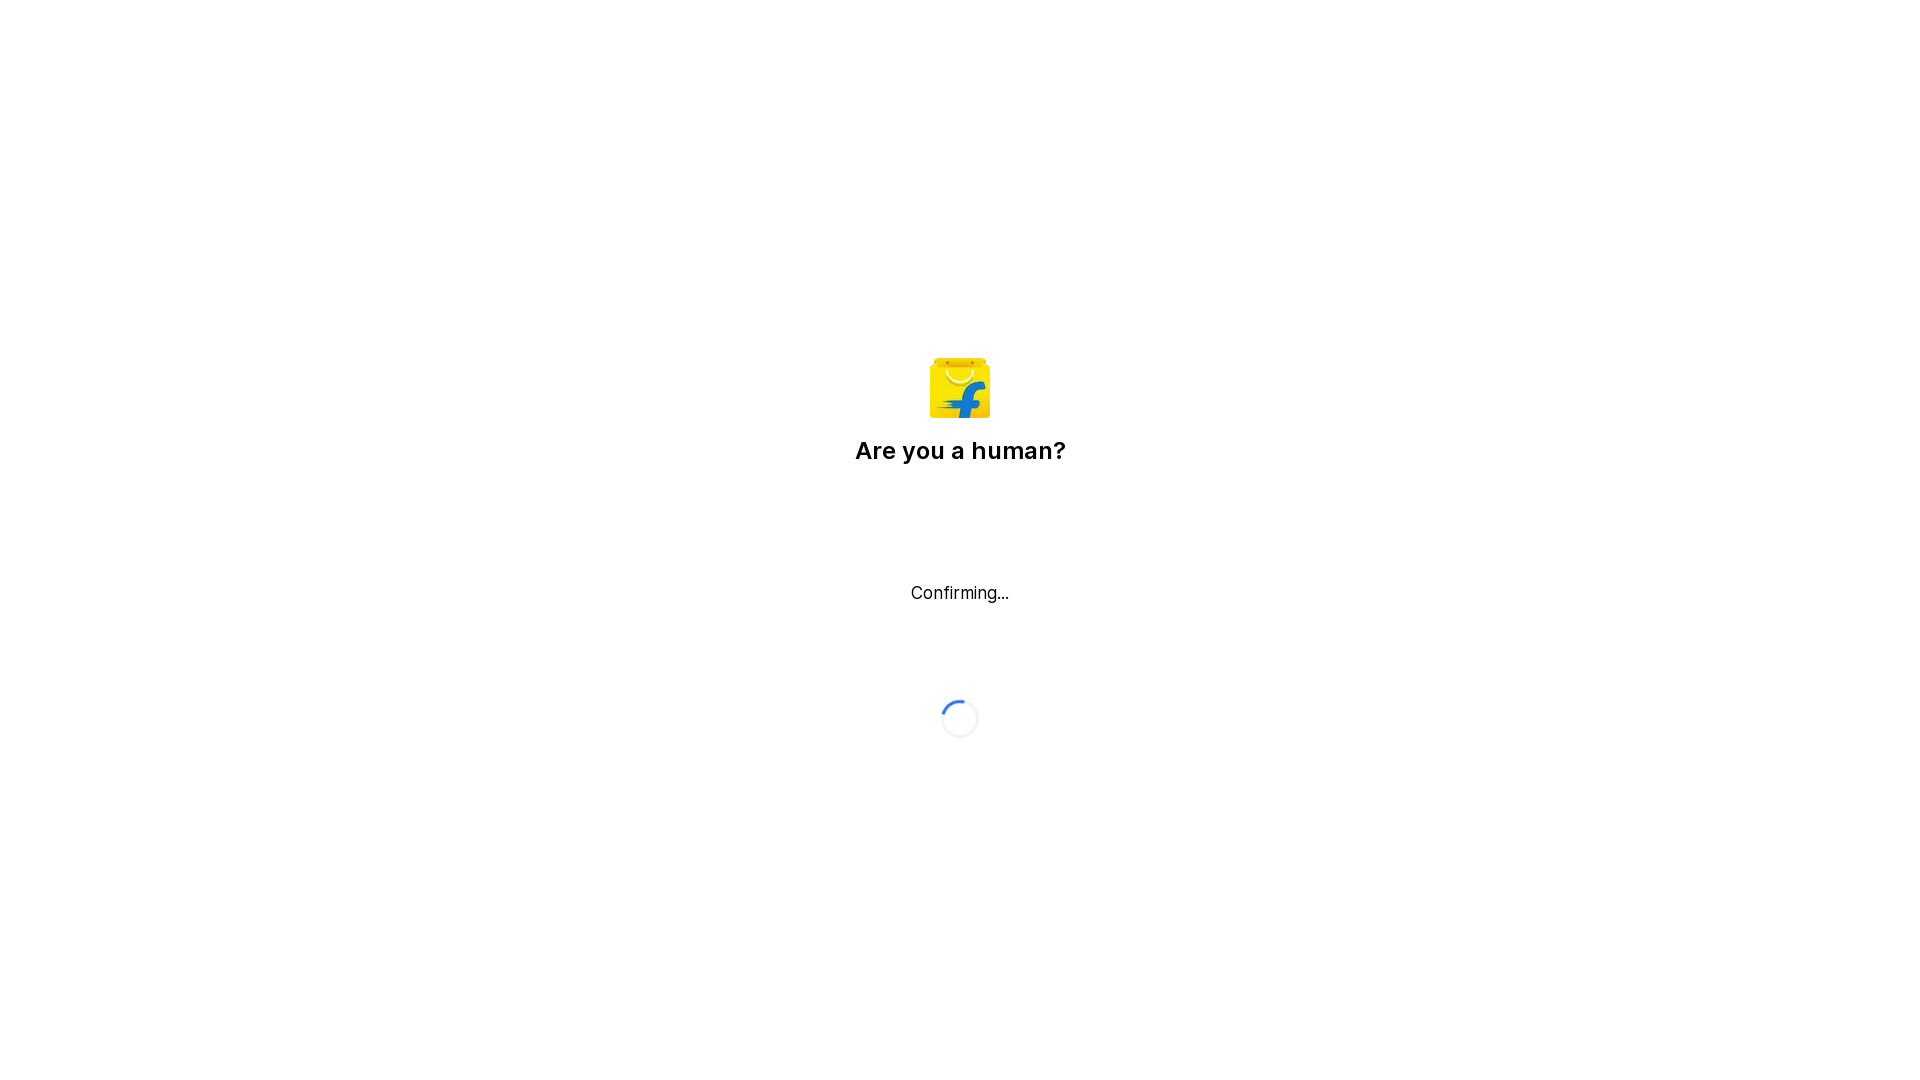